Tests form submission by filling out a registration form with name, email, and address information

Starting URL: https://demoqa.com/text-box

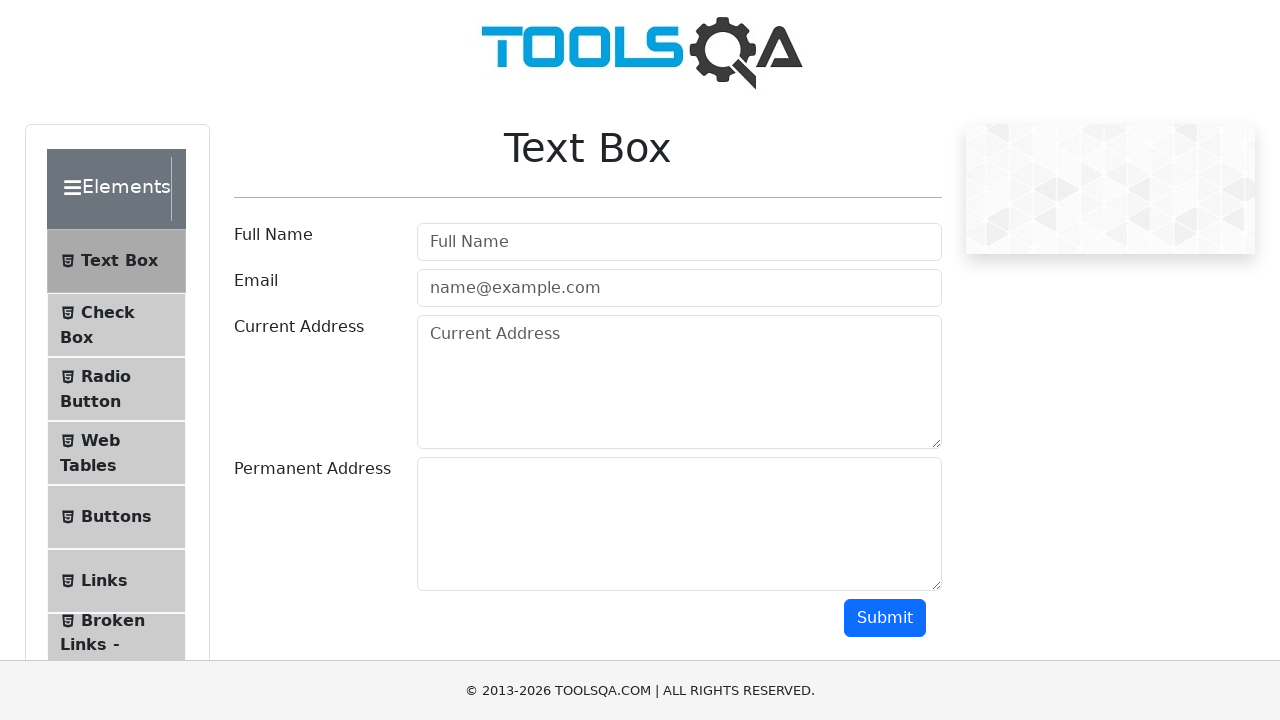

Filled name field with 'Ev Gev' on #userName
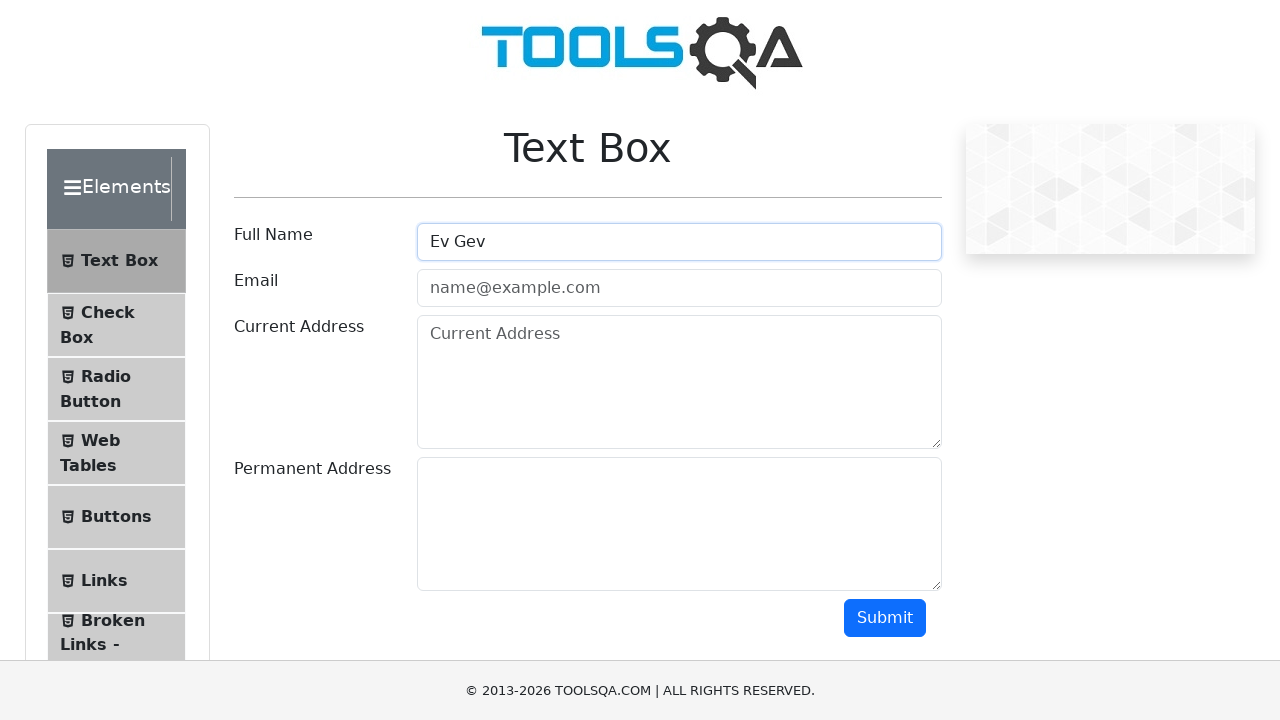

Filled email field with 'ev.gev@gmail.com' on #userEmail
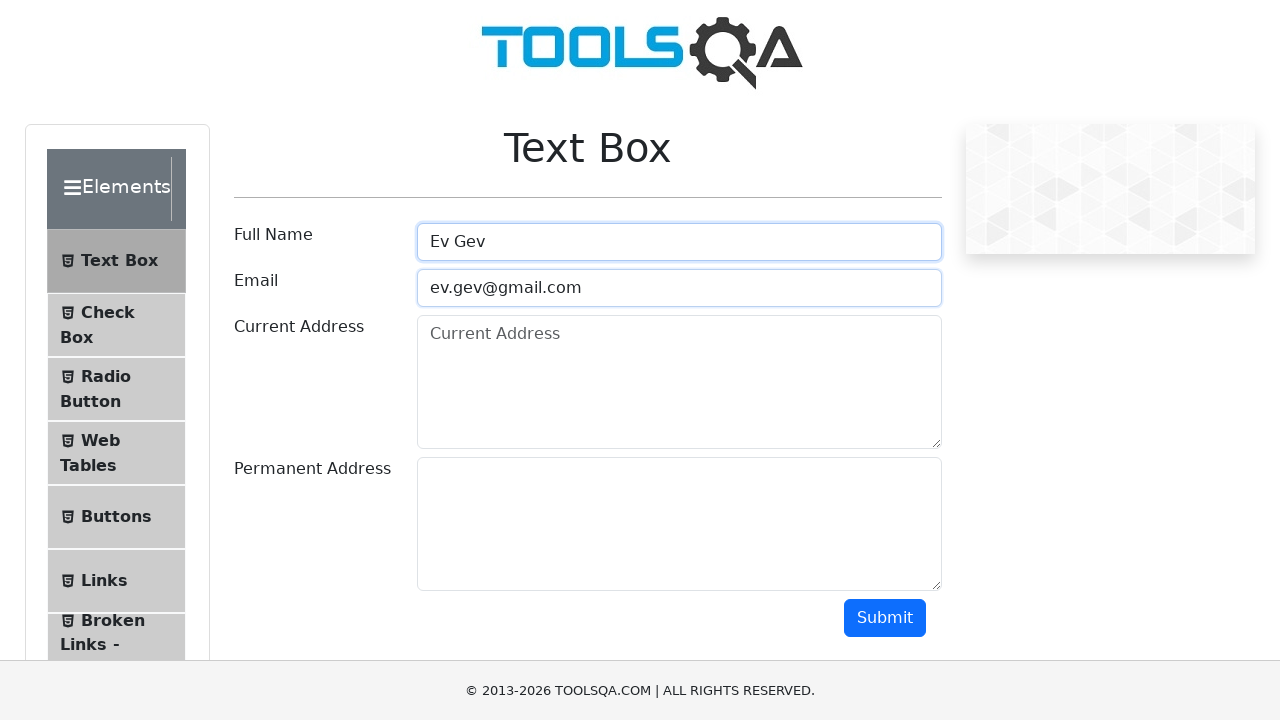

Filled current address field with 'logMoc 12' on #currentAddress
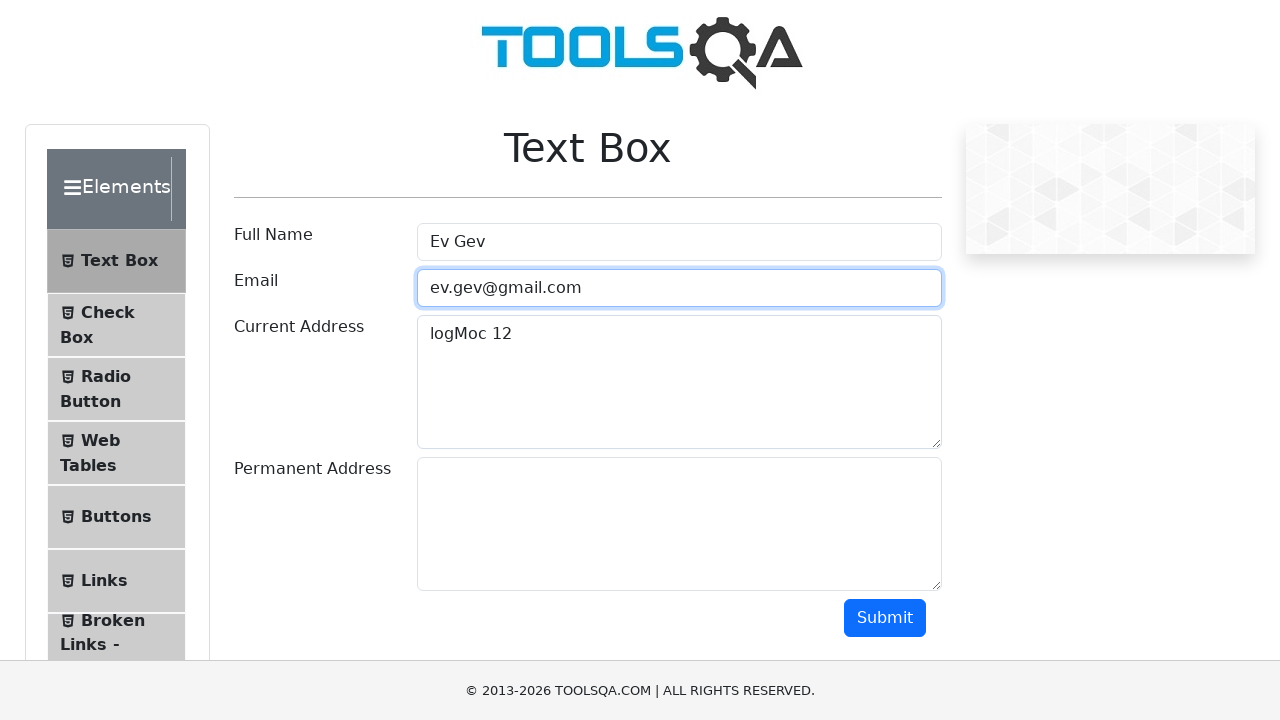

Filled permanent address field with 'MocLog 21' on #permanentAddress
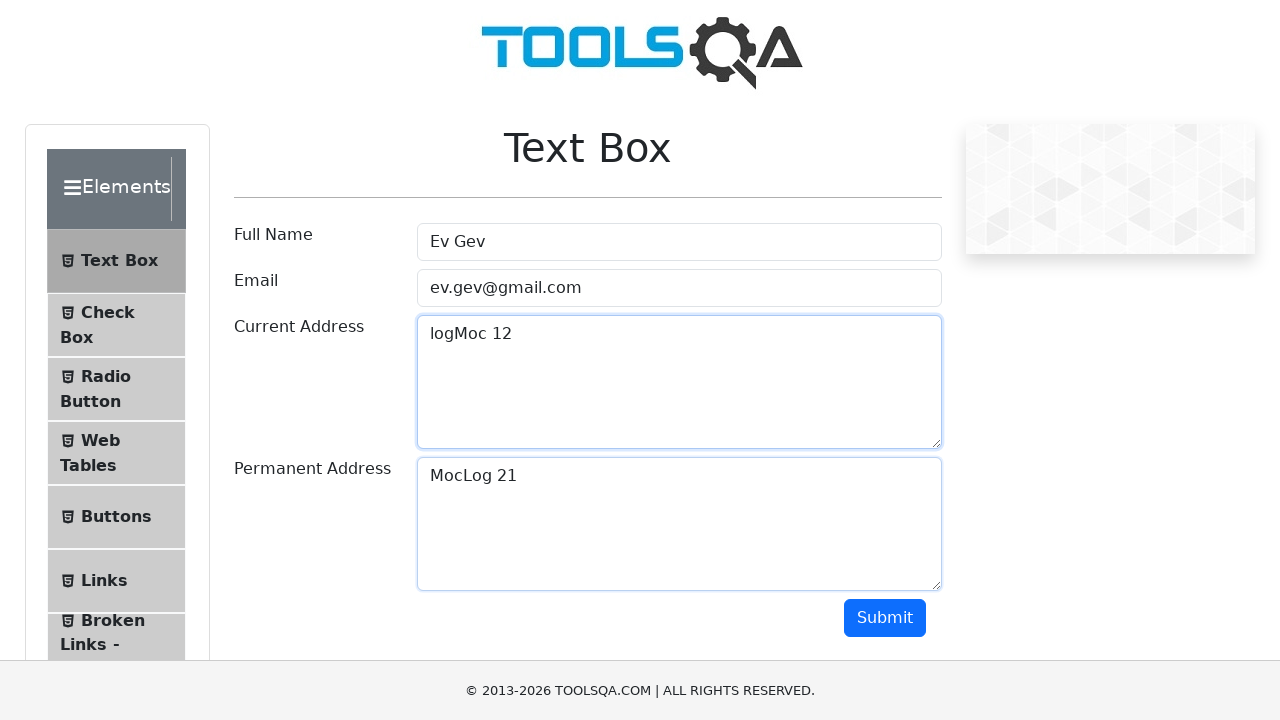

Clicked submit button to submit the registration form at (885, 618) on #submit
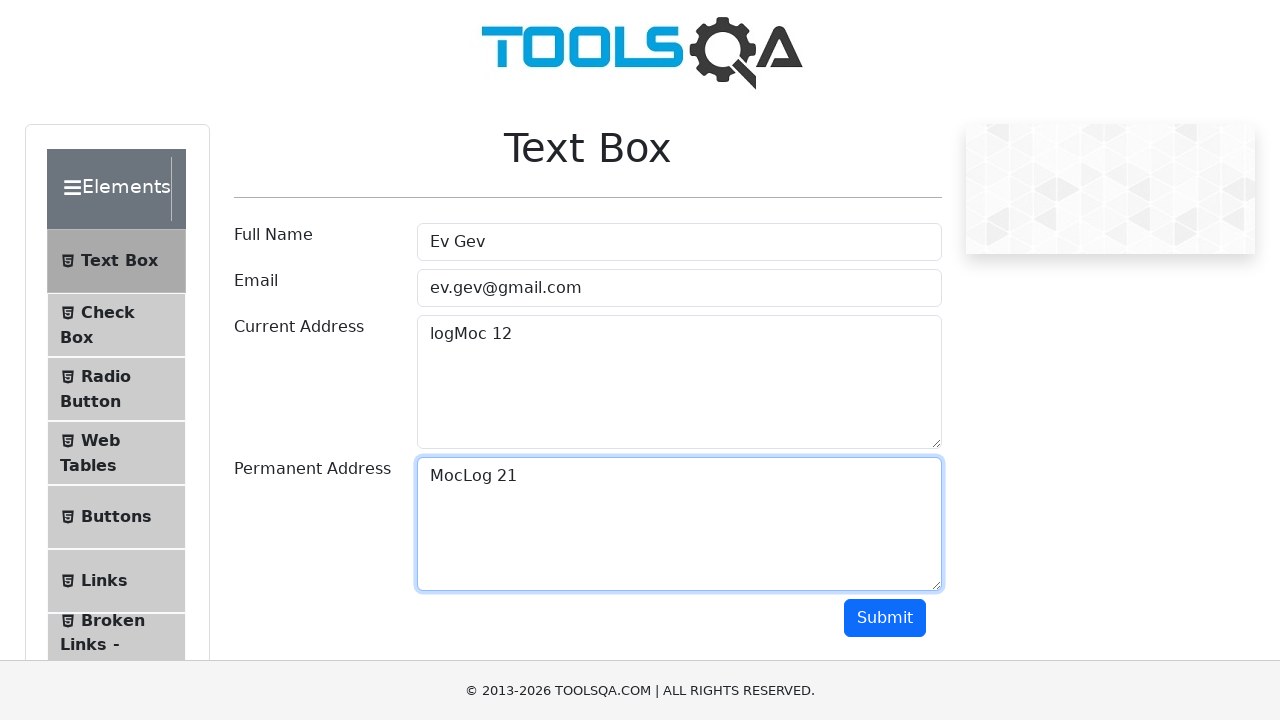

Form submission output appeared on the page
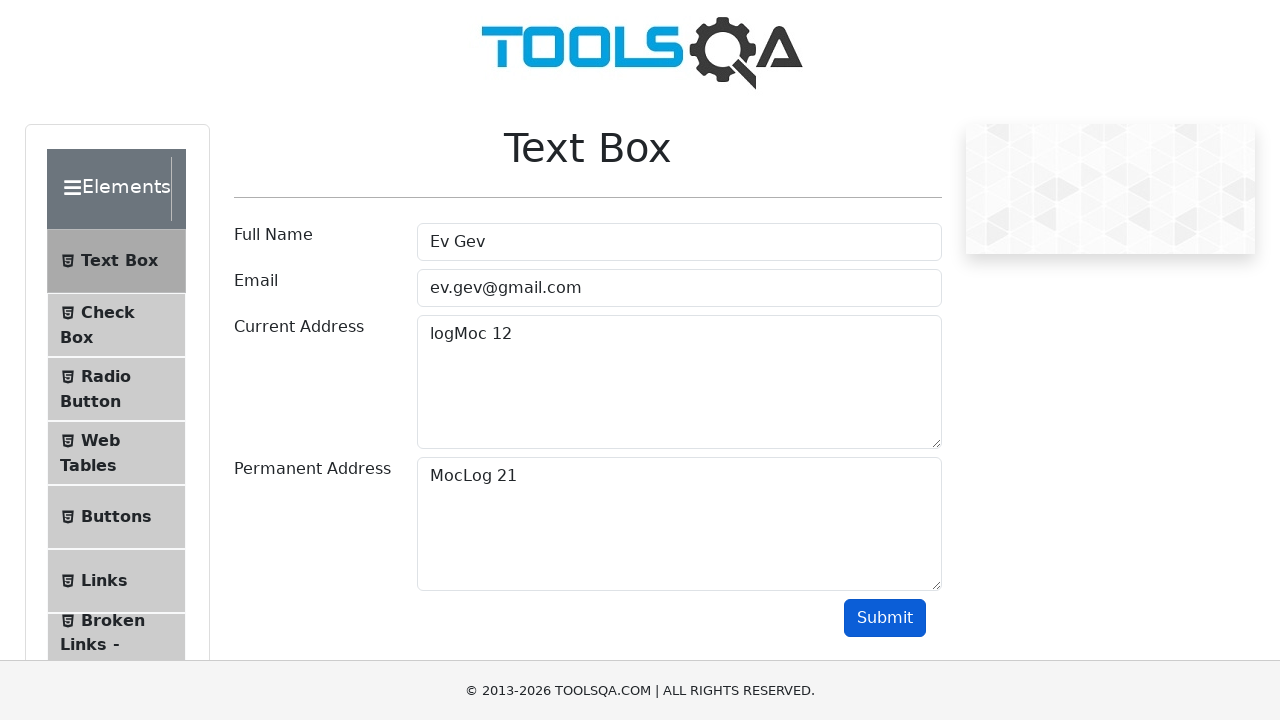

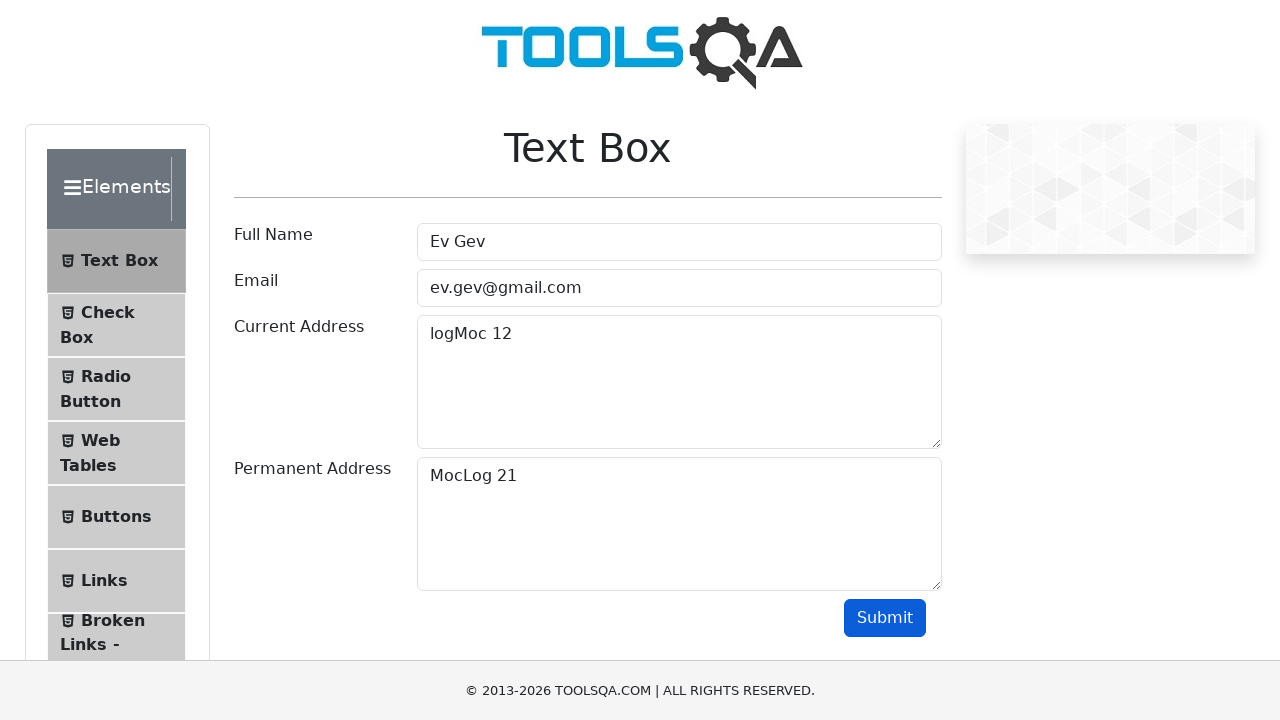